Tests selecting multiple checkboxes by checking all checkboxes that are not already selected.

Starting URL: https://bonigarcia.dev/selenium-webdriver-java/web-form.html

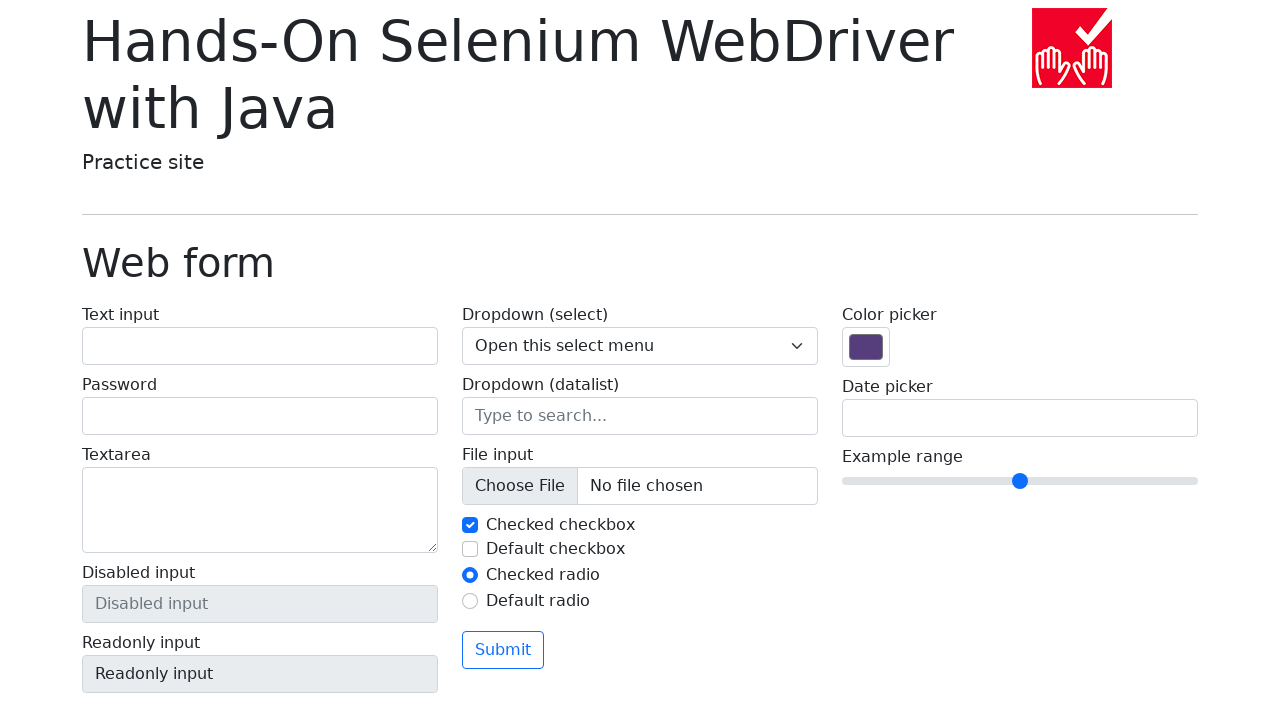

Navigated to web form page
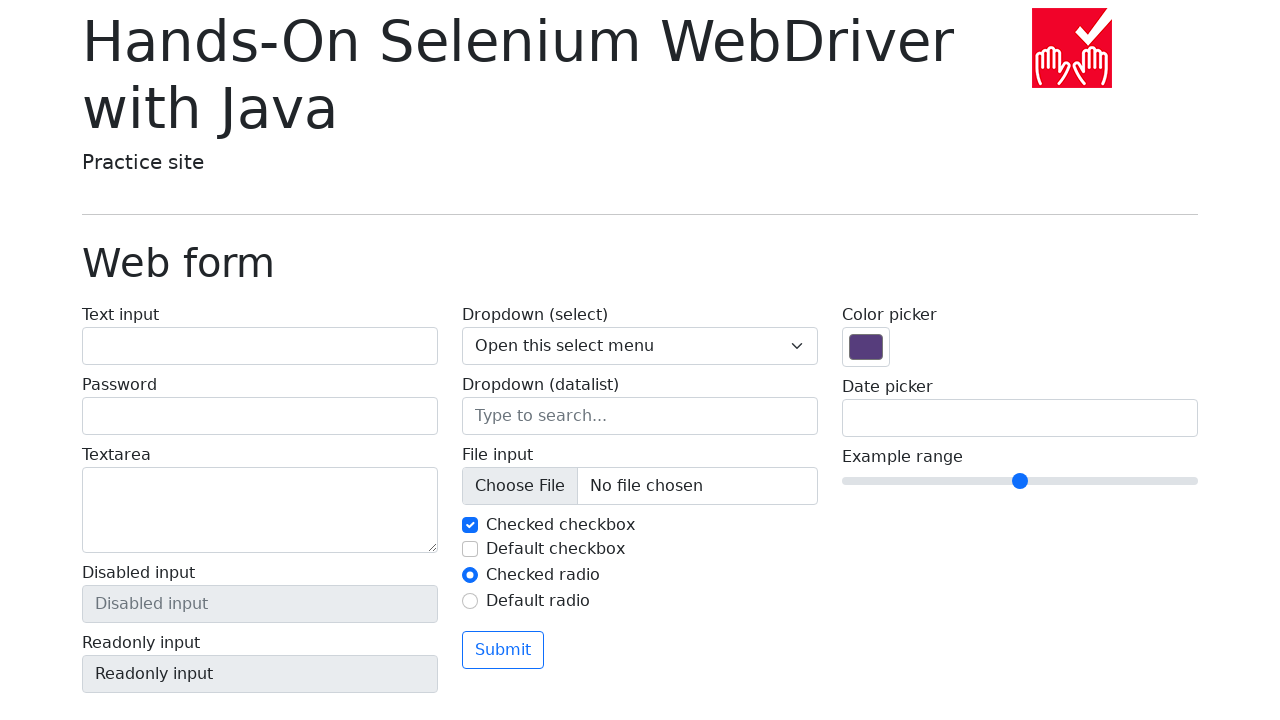

Located all checkboxes with name 'my-check'
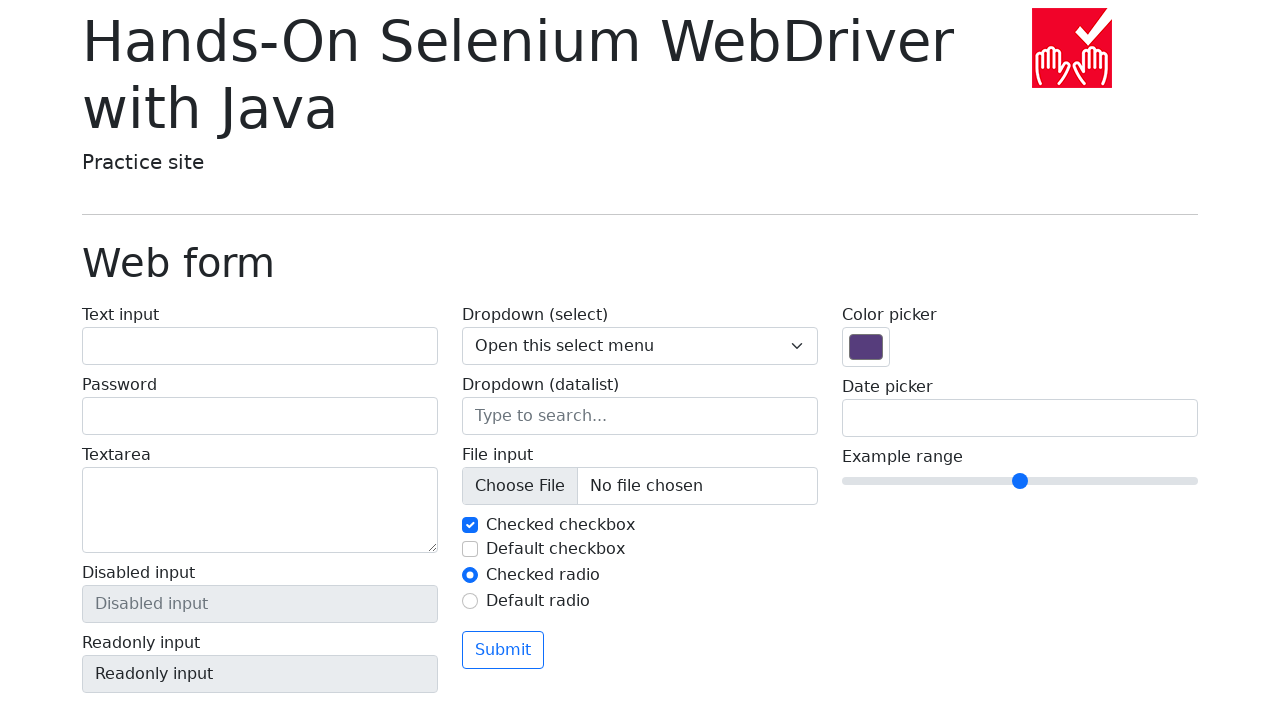

Found 2 checkboxes
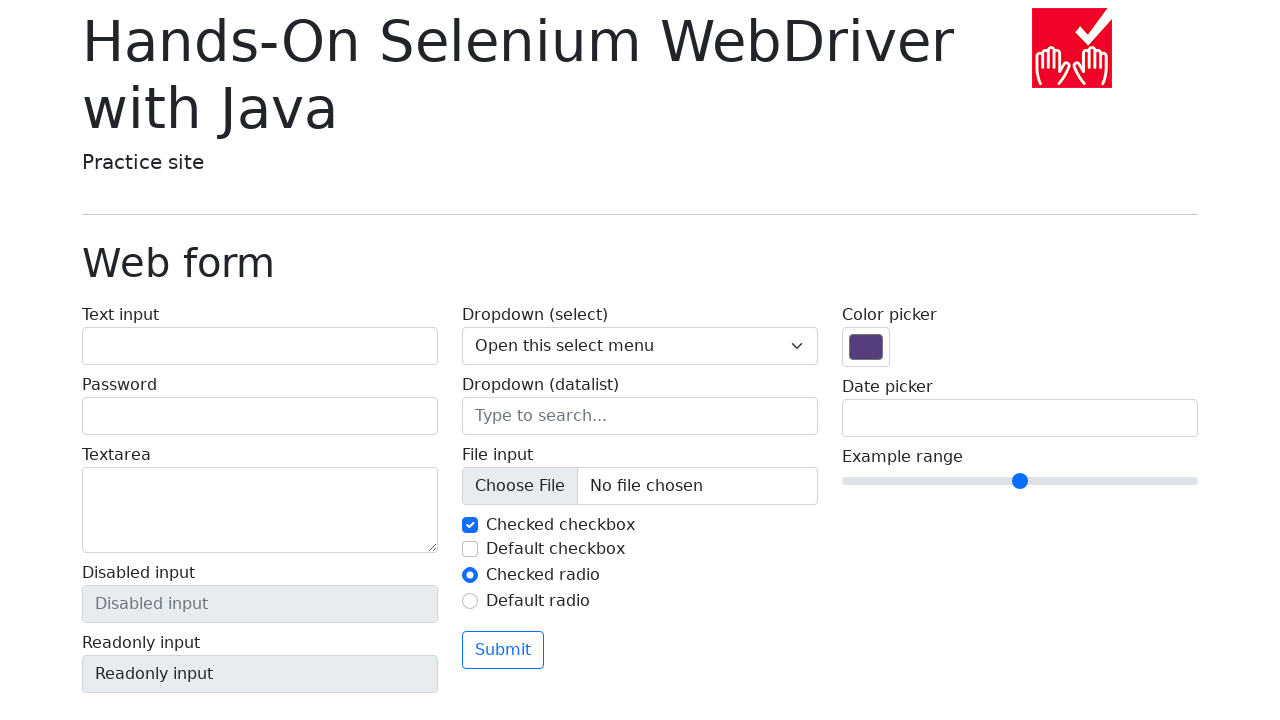

Selected checkbox at index 0
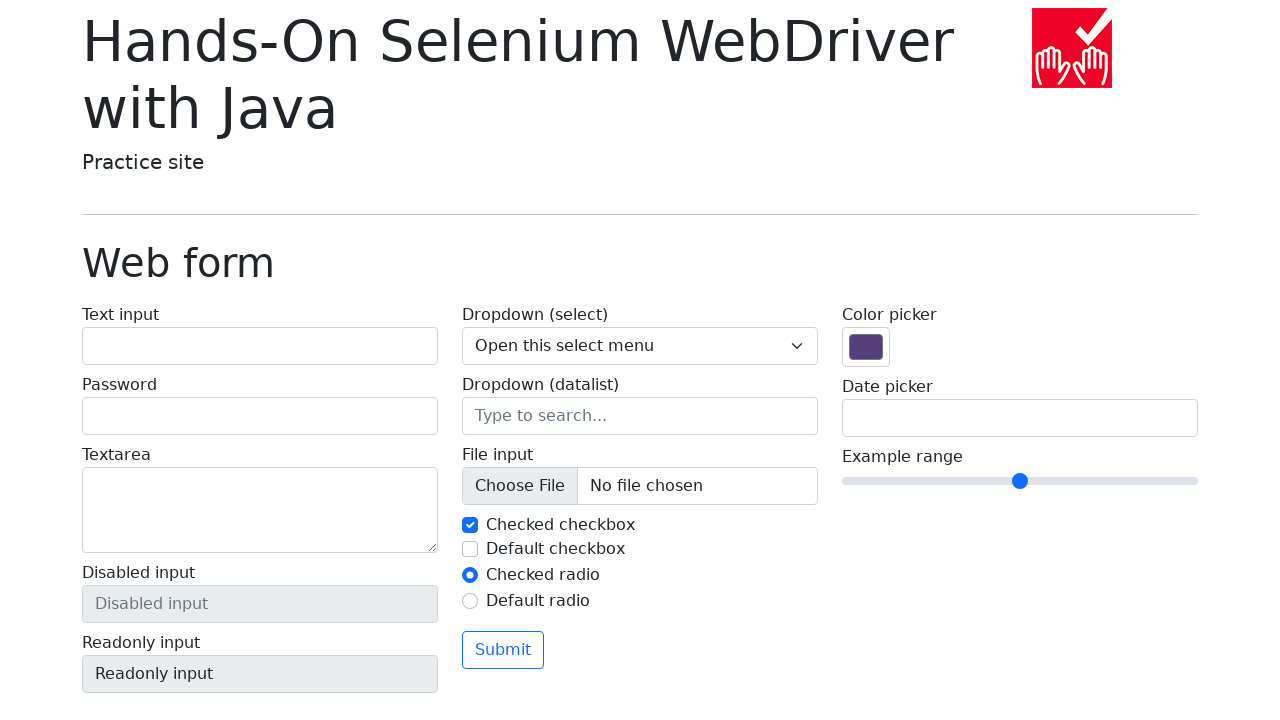

Checkbox 0 is already checked, skipping
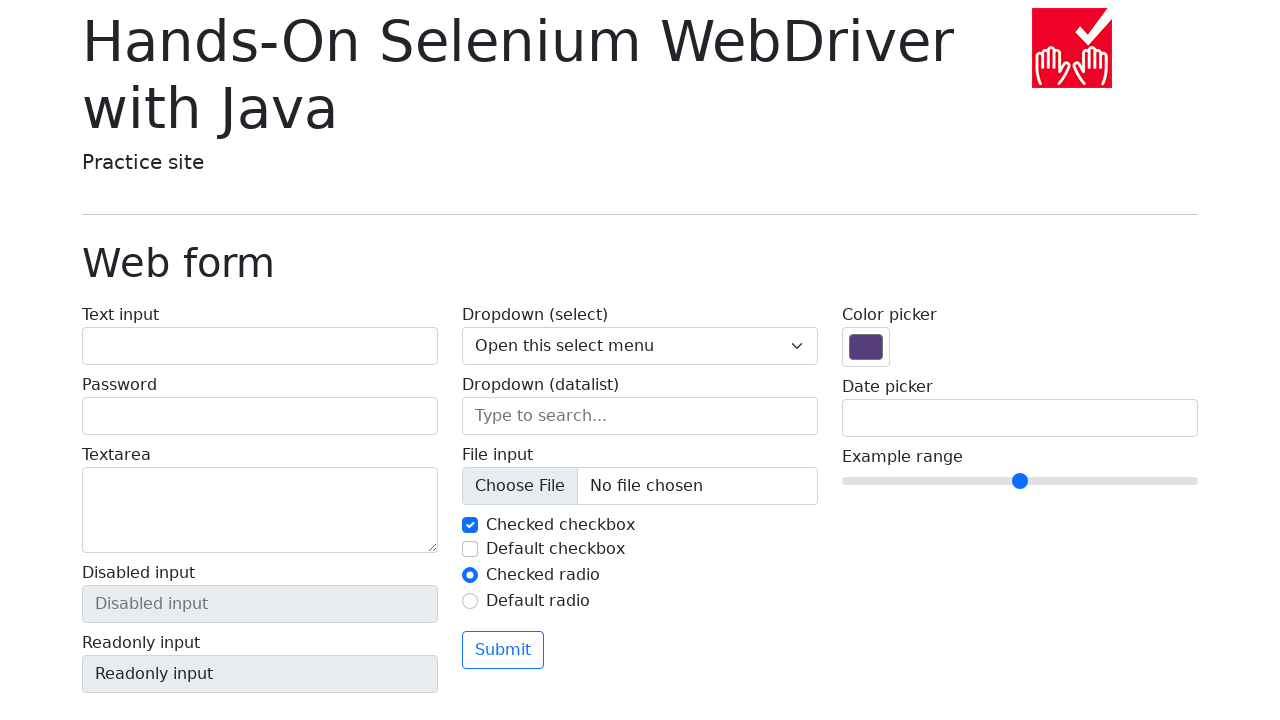

Selected checkbox at index 1
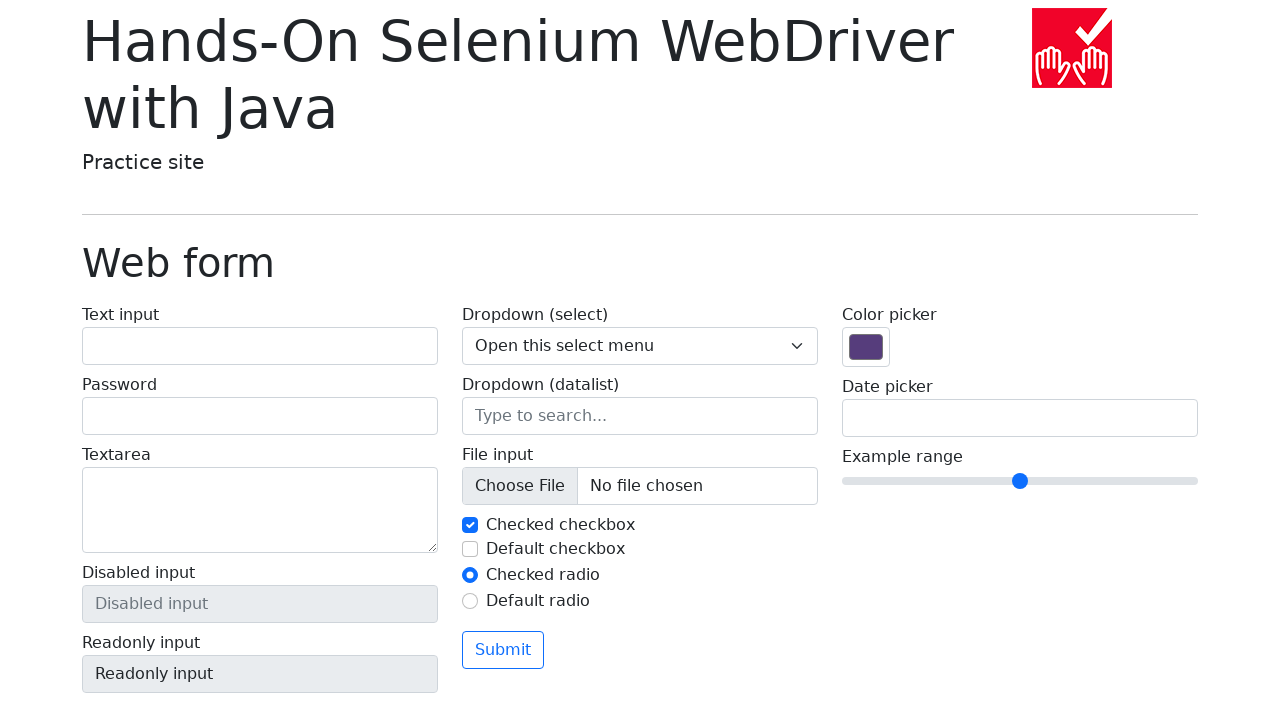

Checkbox 1 is not checked, checking it now
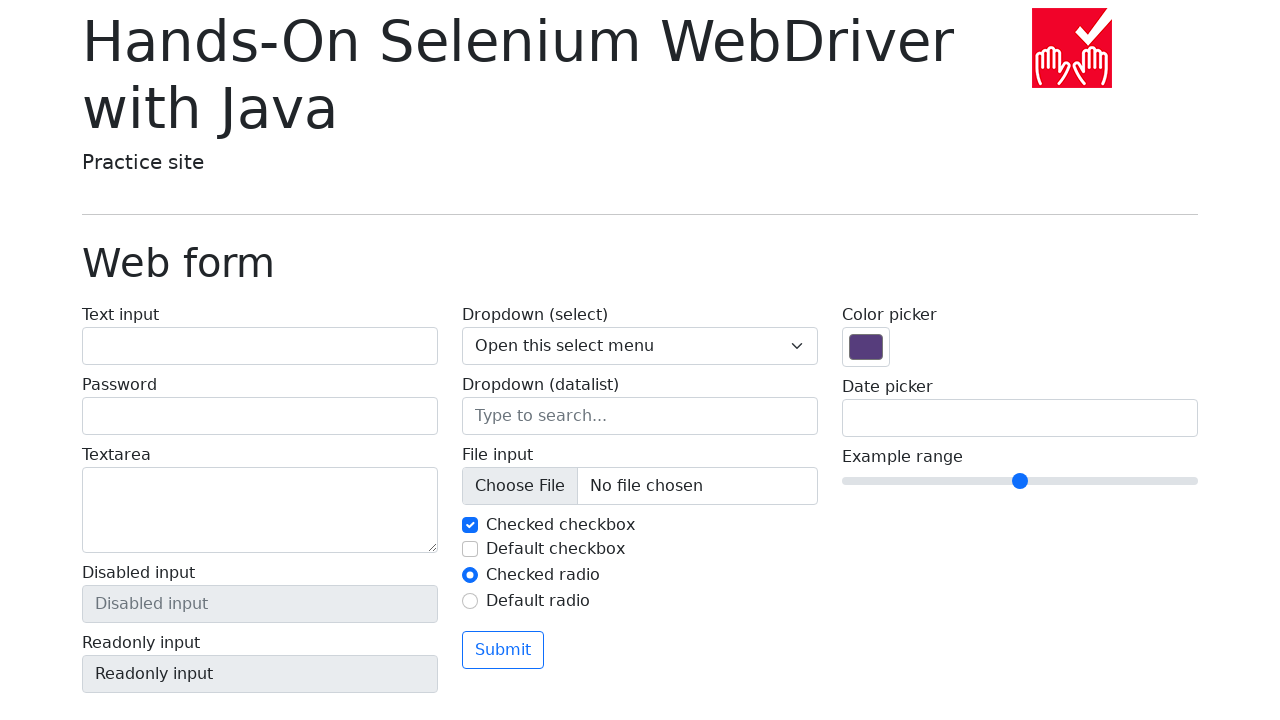

Checked checkbox at index 1 at (470, 549) on input[name='my-check'] >> nth=1
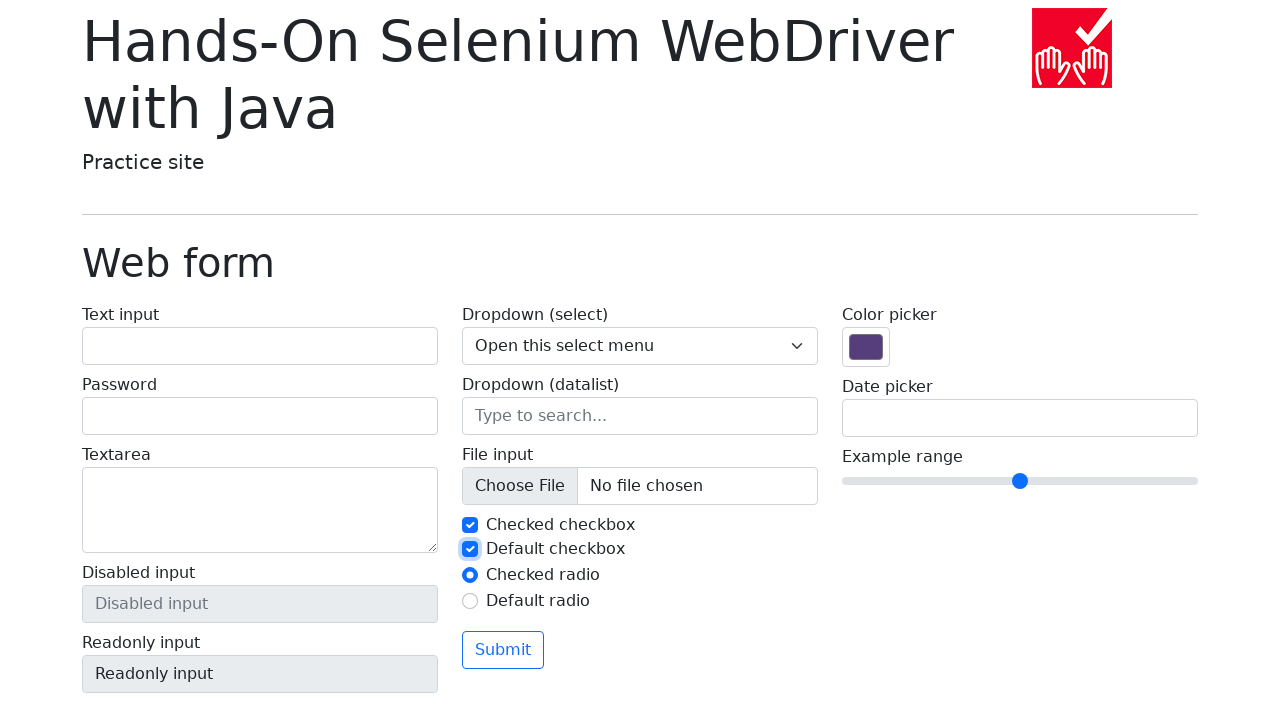

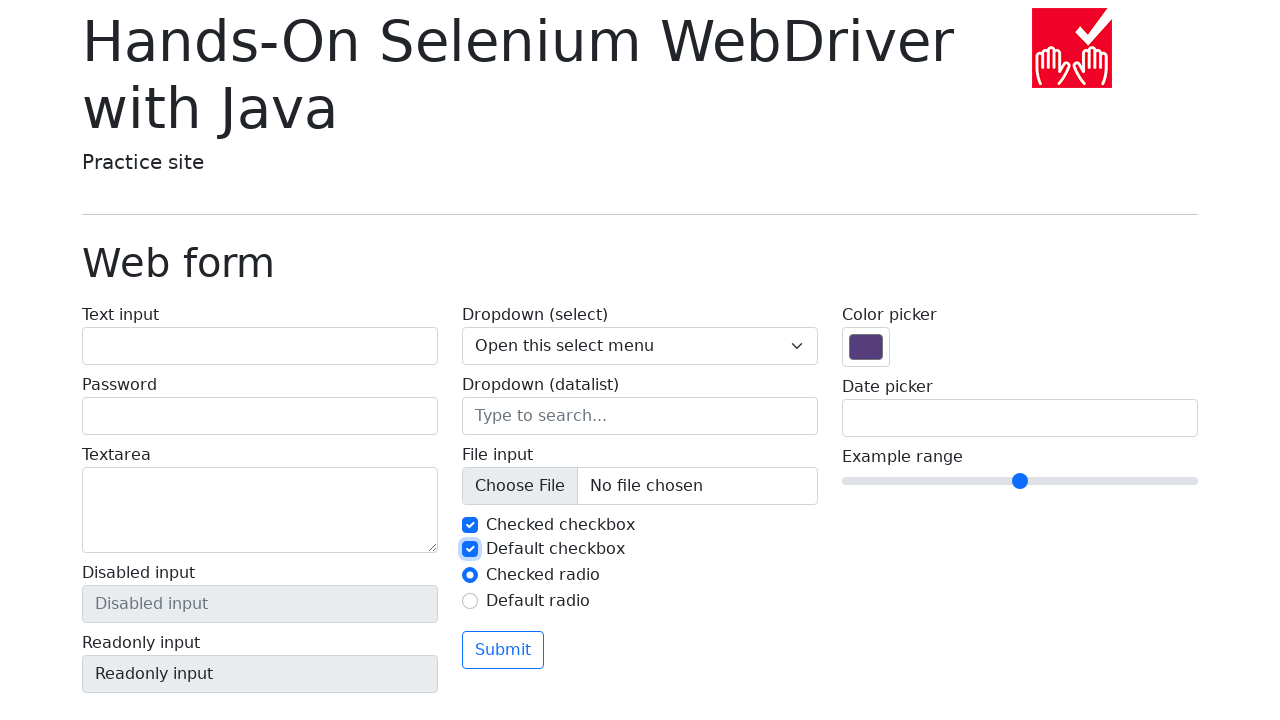